Tests the Laptops category on Demoblaze by clicking the Laptops link and verifying that laptop products are displayed.

Starting URL: https://demoblaze.com/index.html#

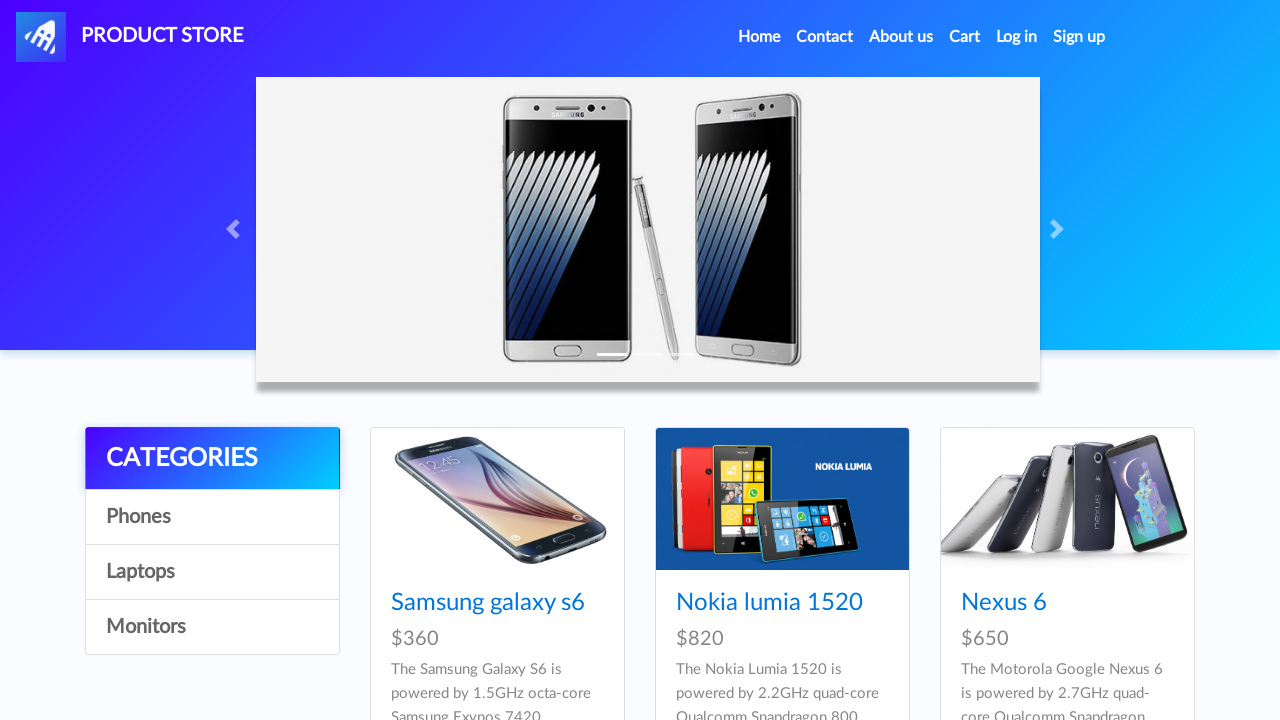

Clicked on Laptops category link at (212, 572) on text=Laptops
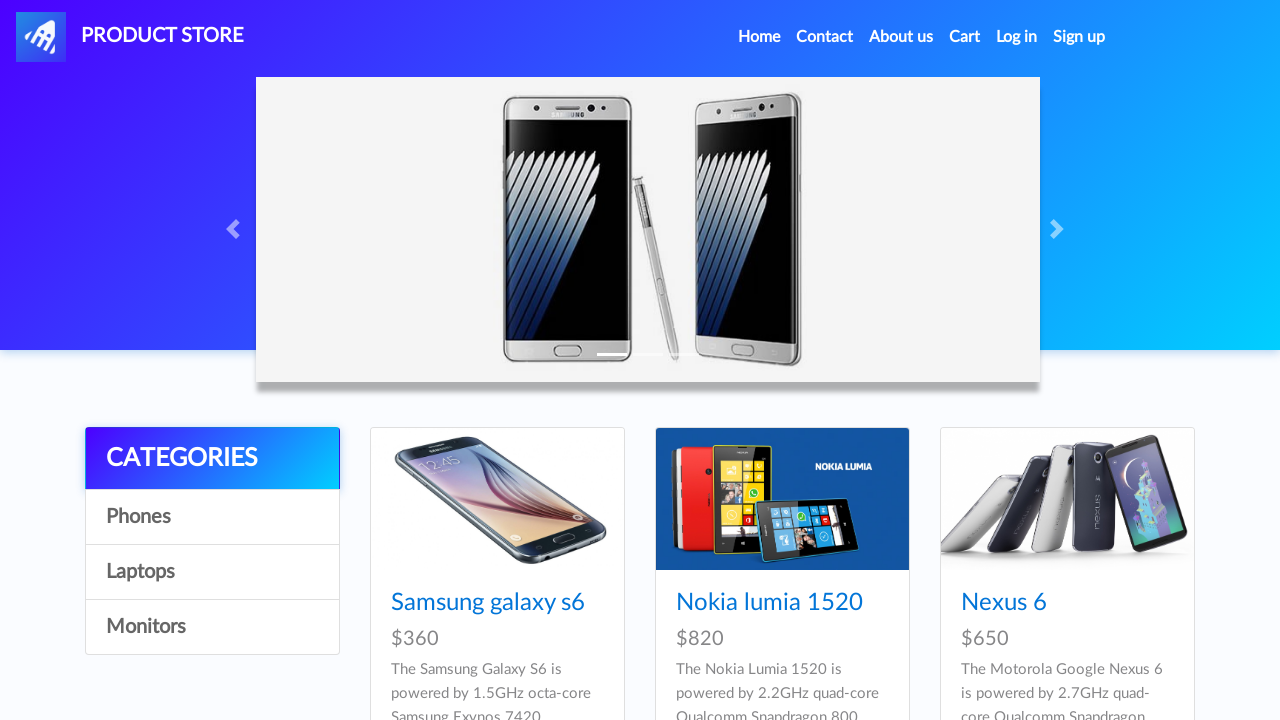

Waited for laptop product cards to load
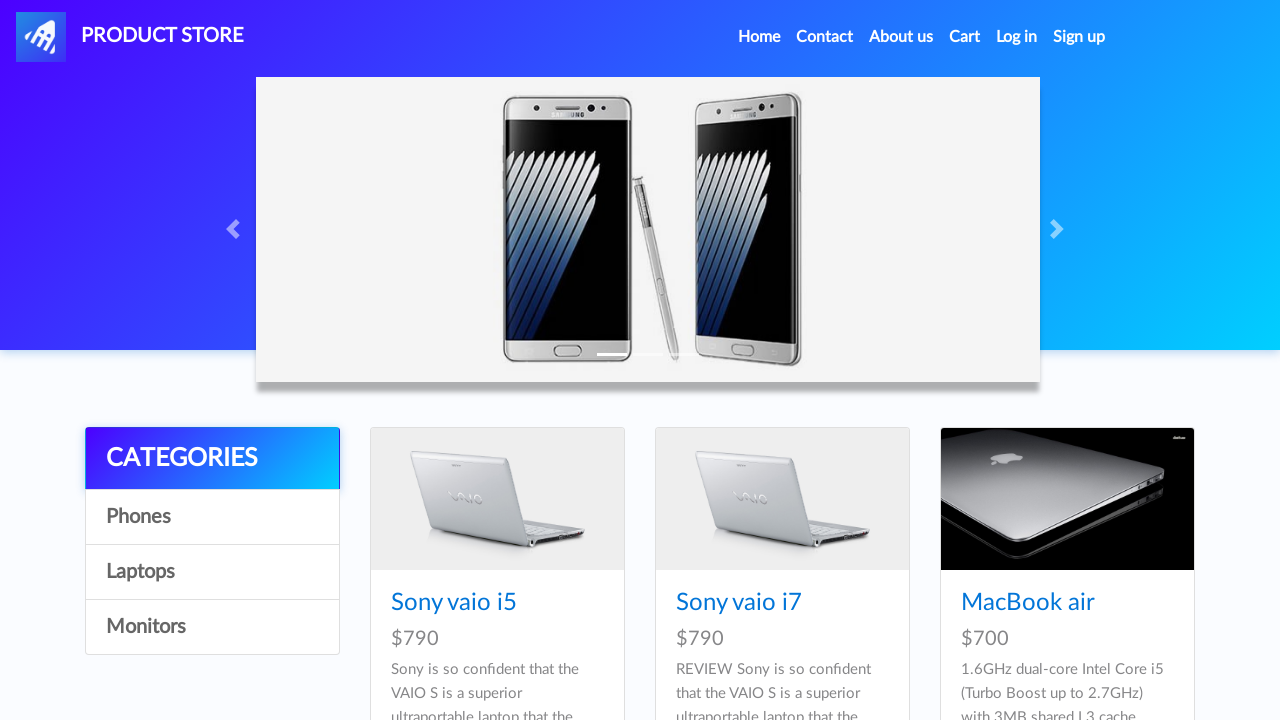

Verified Sony vaio i5 laptop is displayed
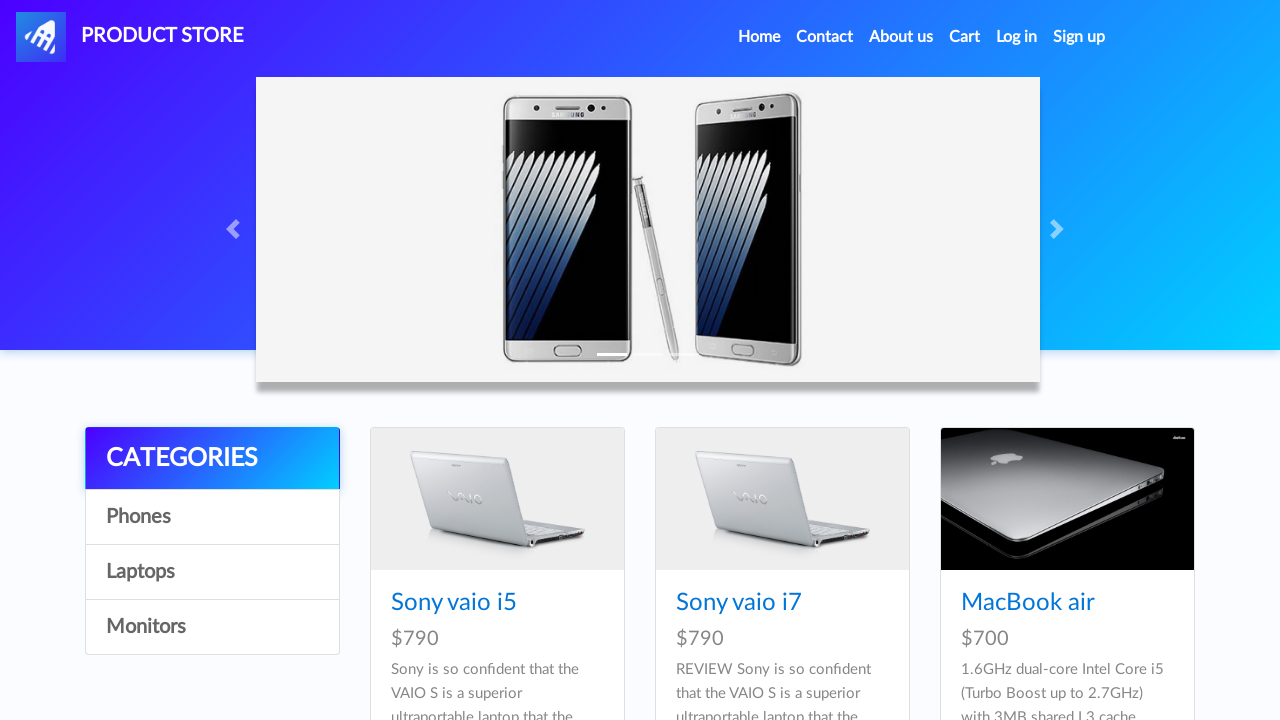

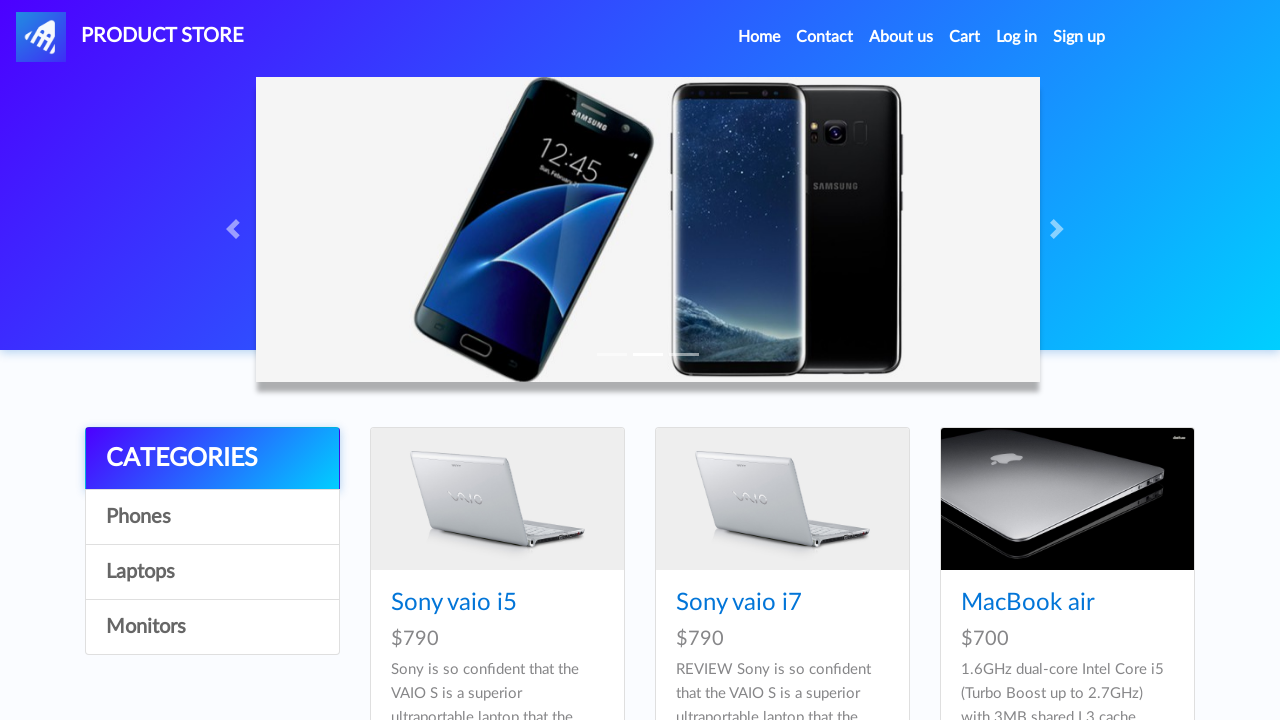